Navigates to the automation practice form and locates elements

Starting URL: https://demoqa.com/automation-practice-form

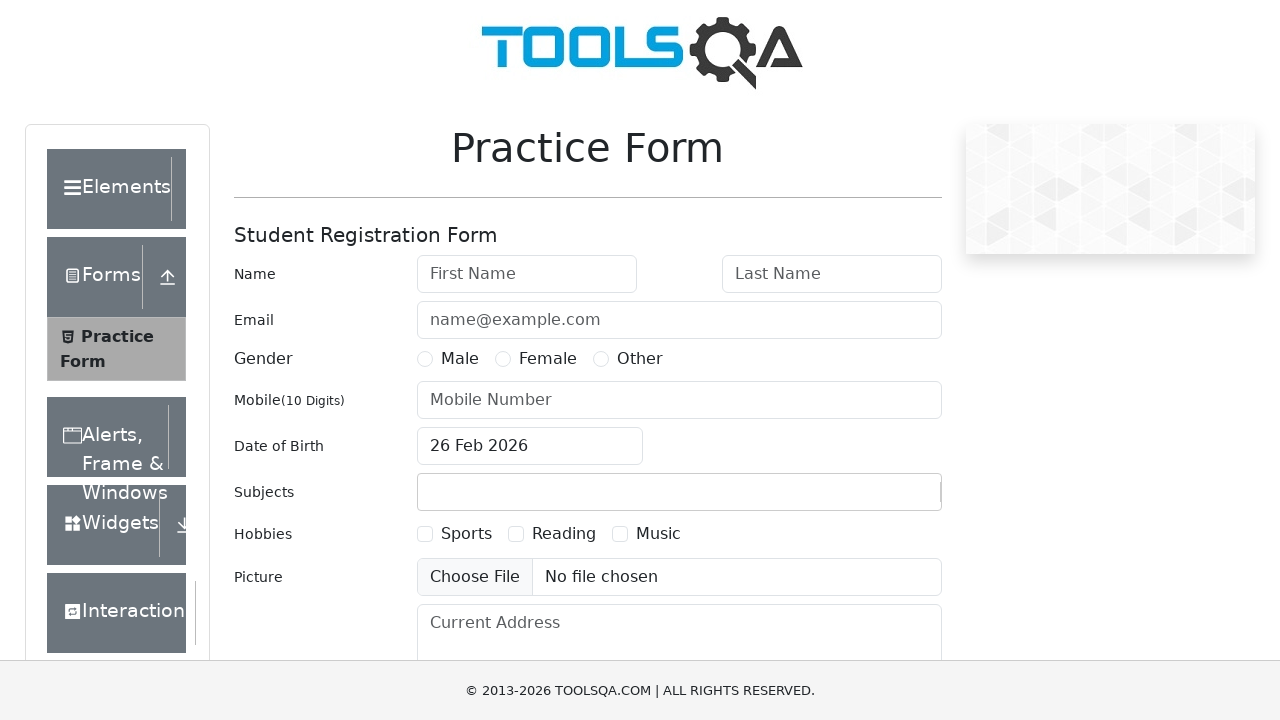

Navigated to automation practice form
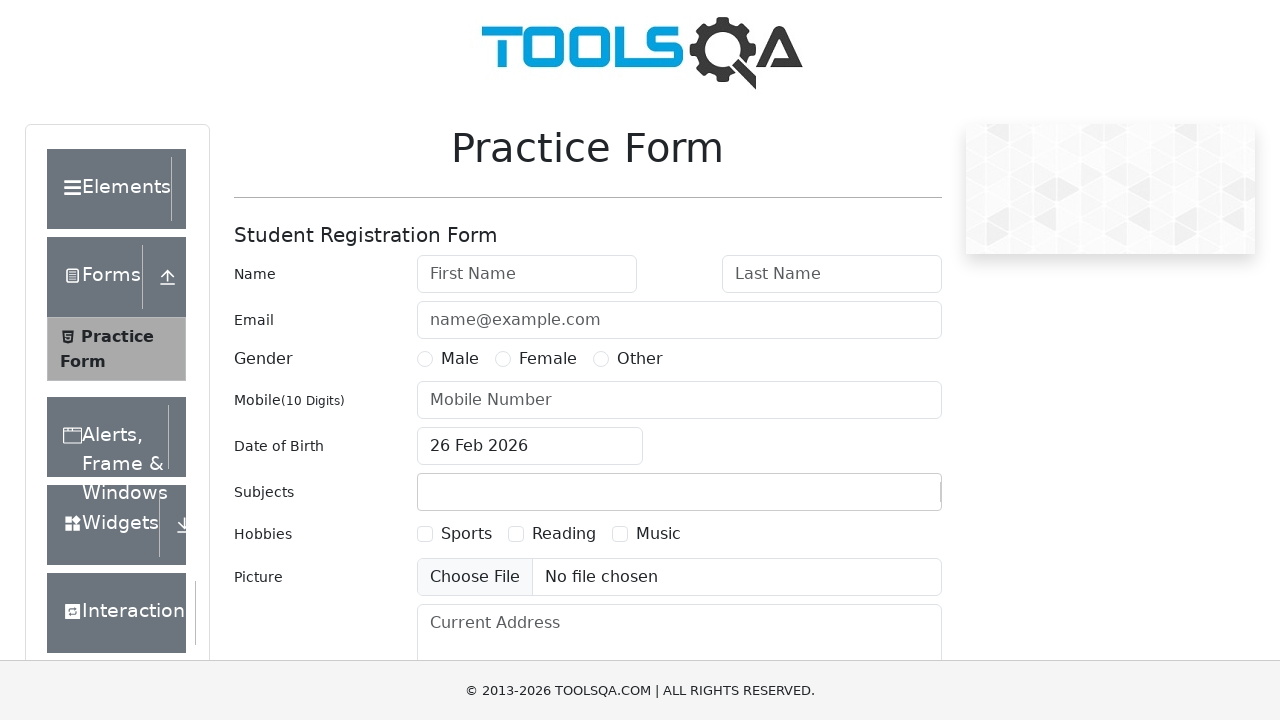

Waited for firstName element by CSS selector
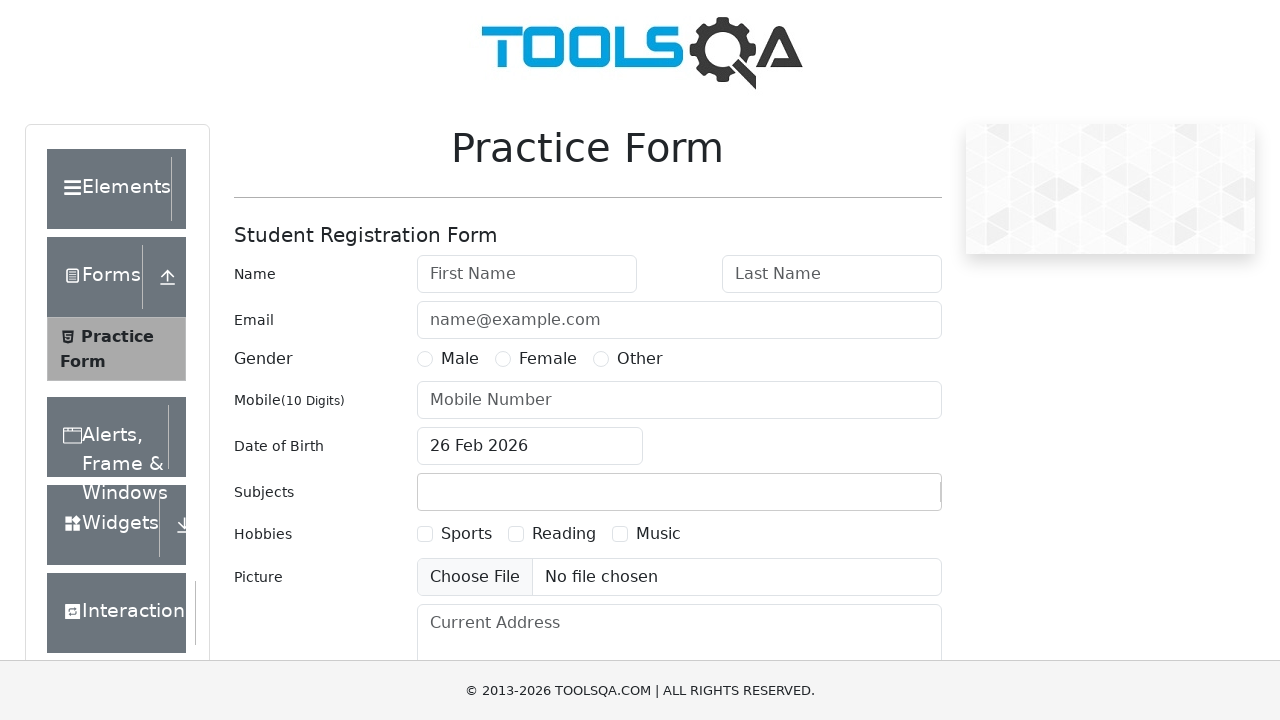

Waited for firstName element by XPath selector
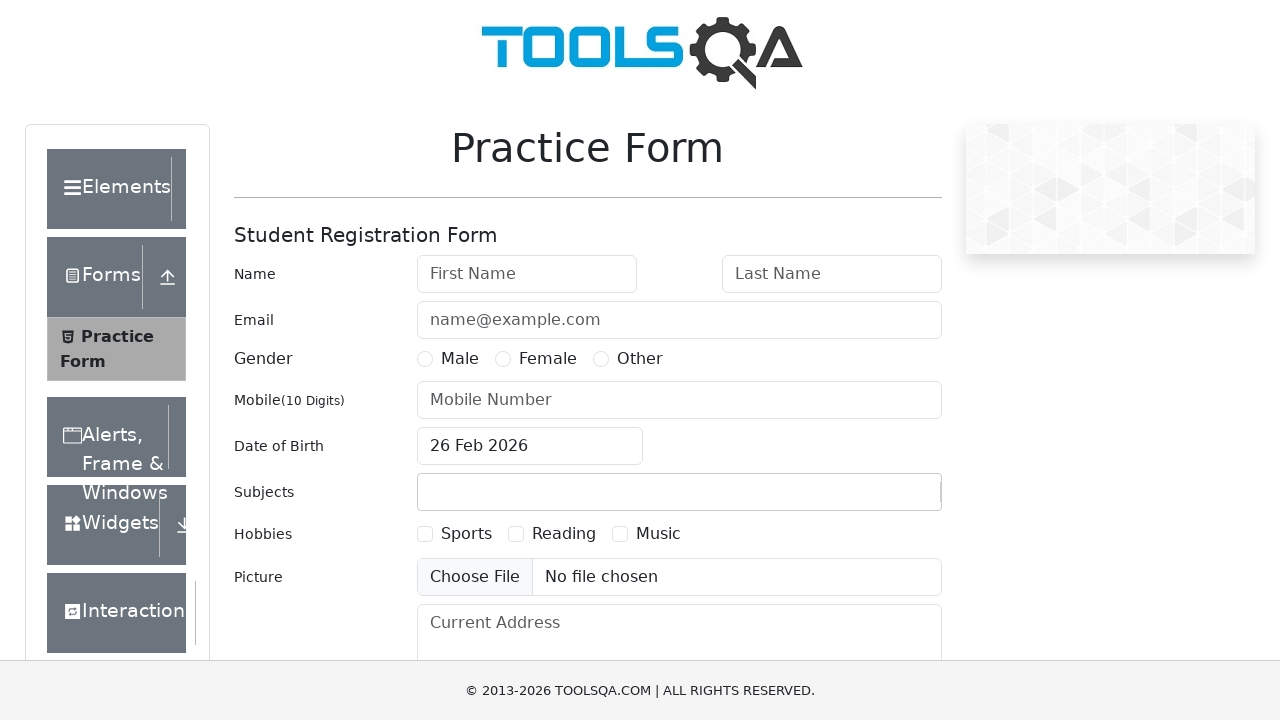

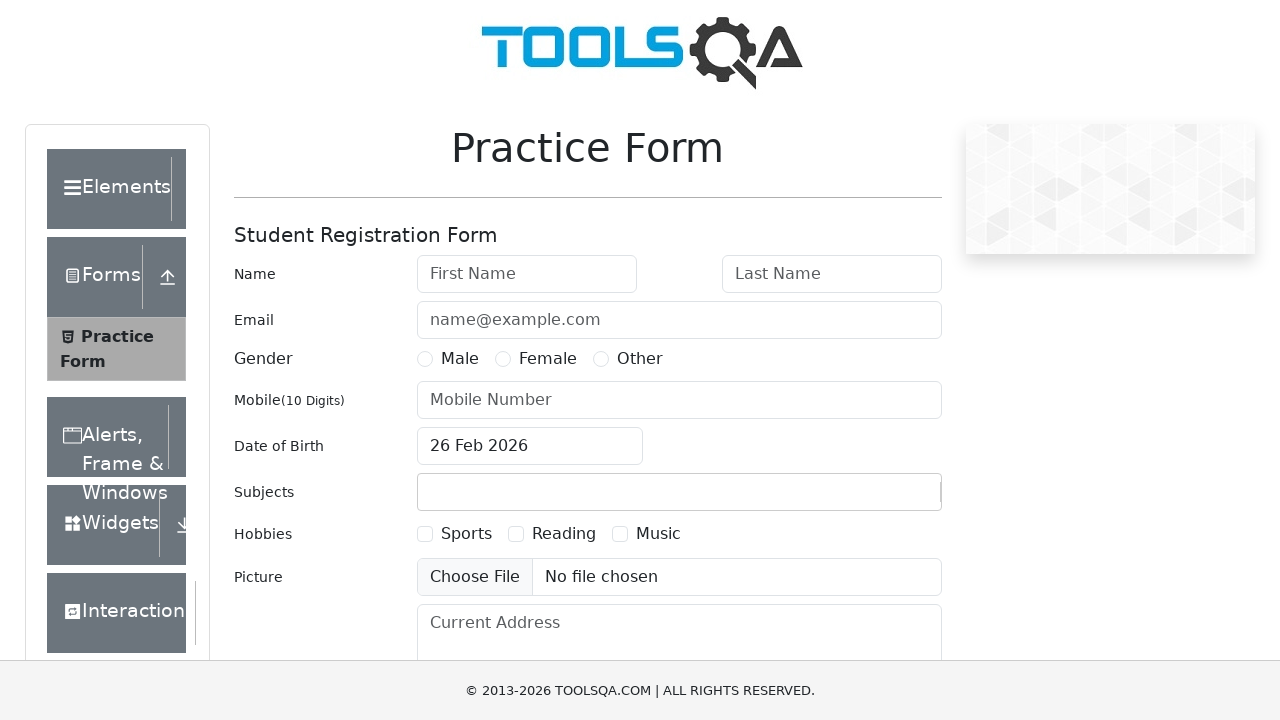